Tests drag and drop functionality by dragging an element onto a drop target

Starting URL: https://jqueryui.com/resources/demos/droppable/default.html

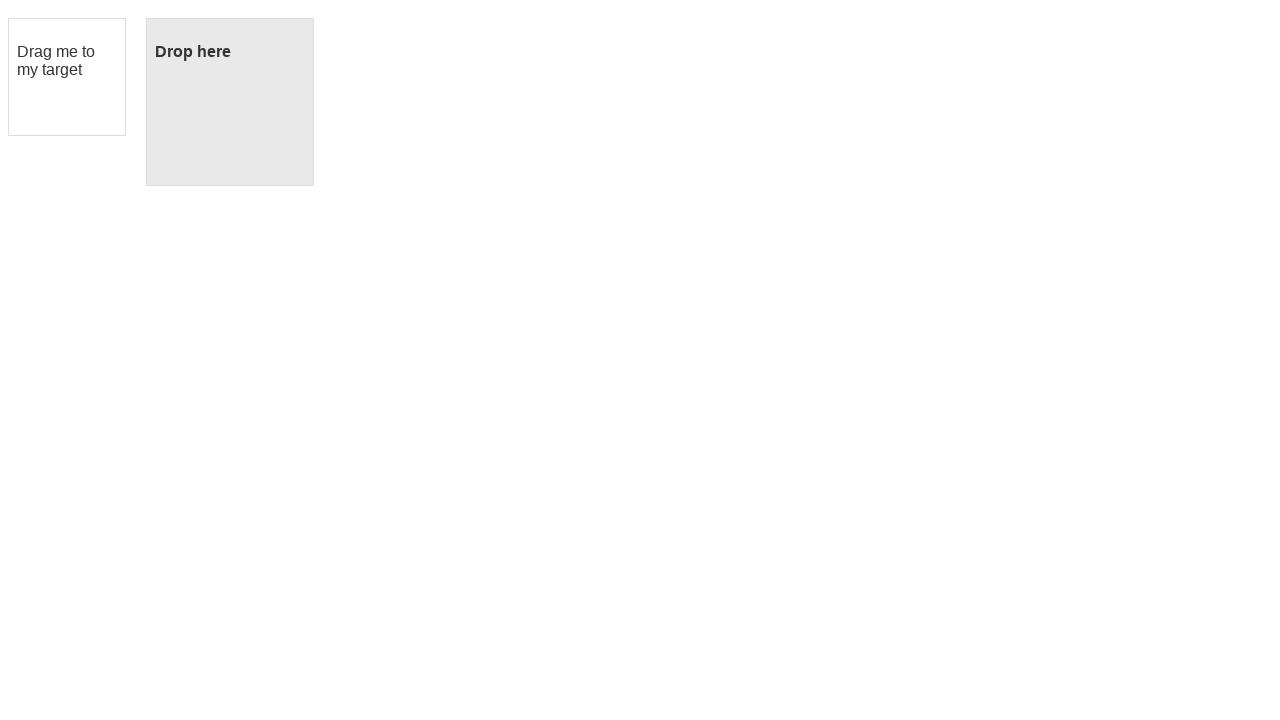

Located draggable element
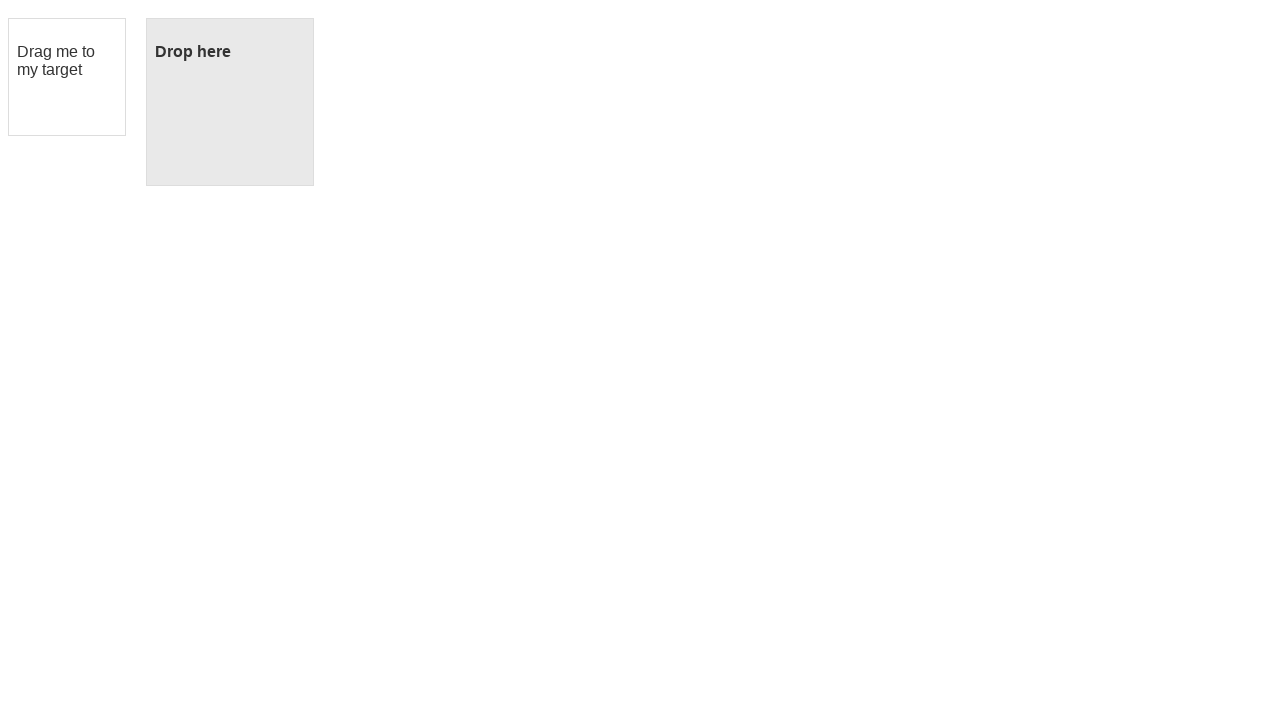

Located droppable element
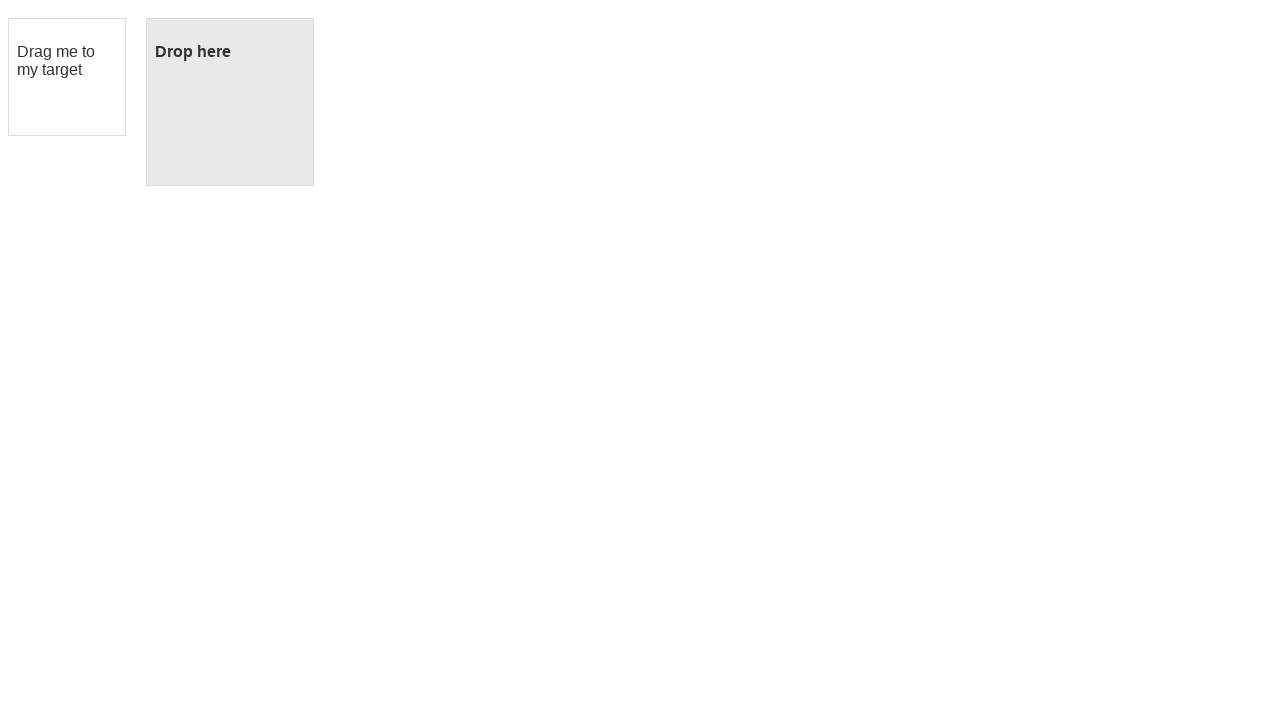

Retrieved draggable element bounding box
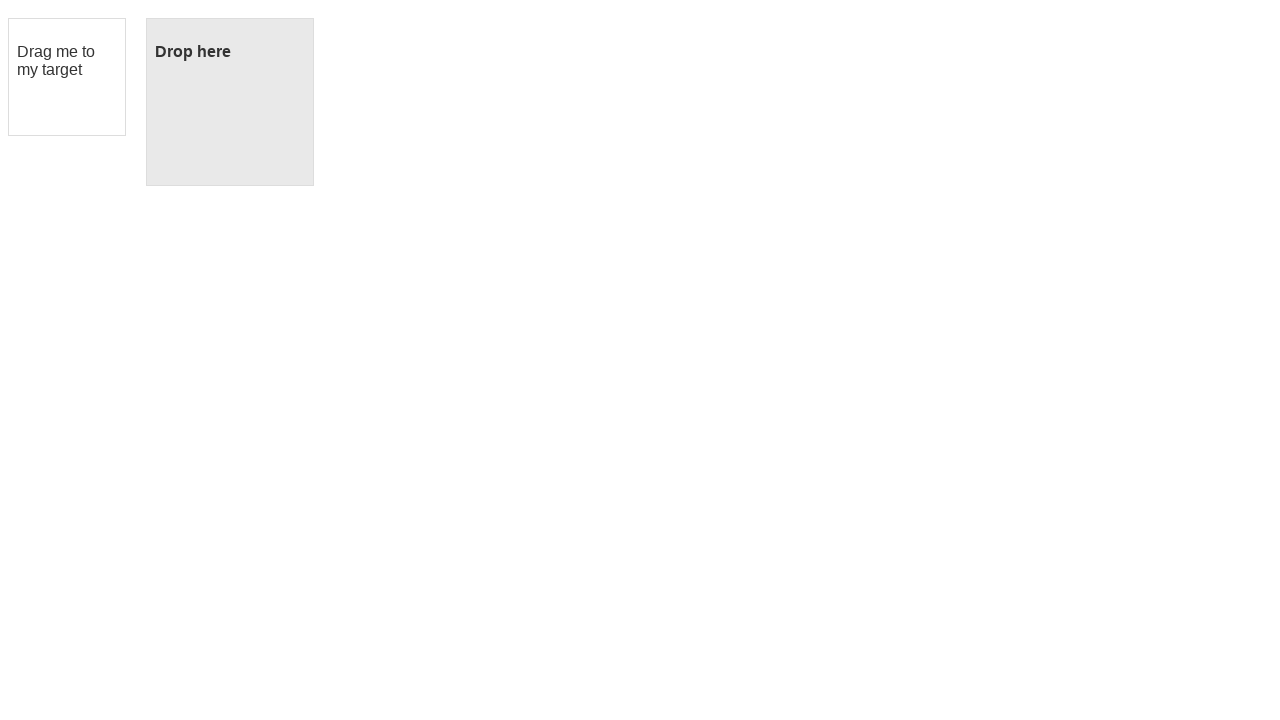

Retrieved droppable element bounding box
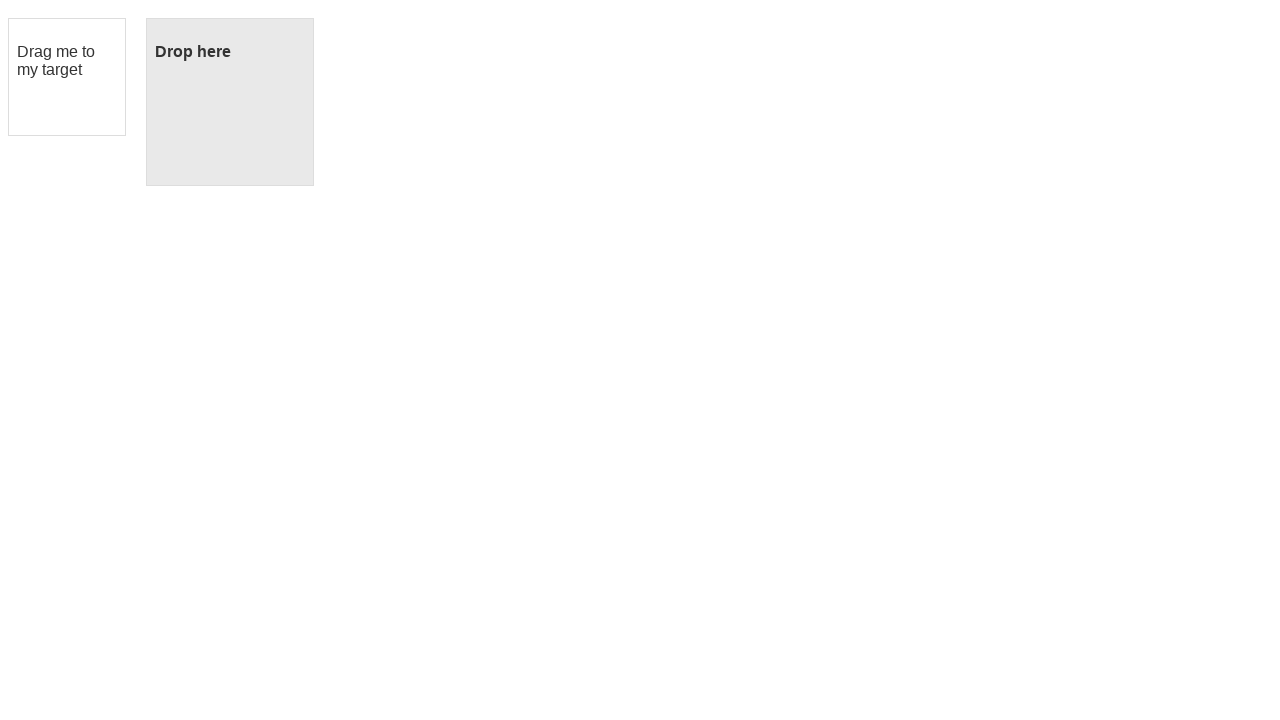

Moved mouse to draggable element center at (67, 77)
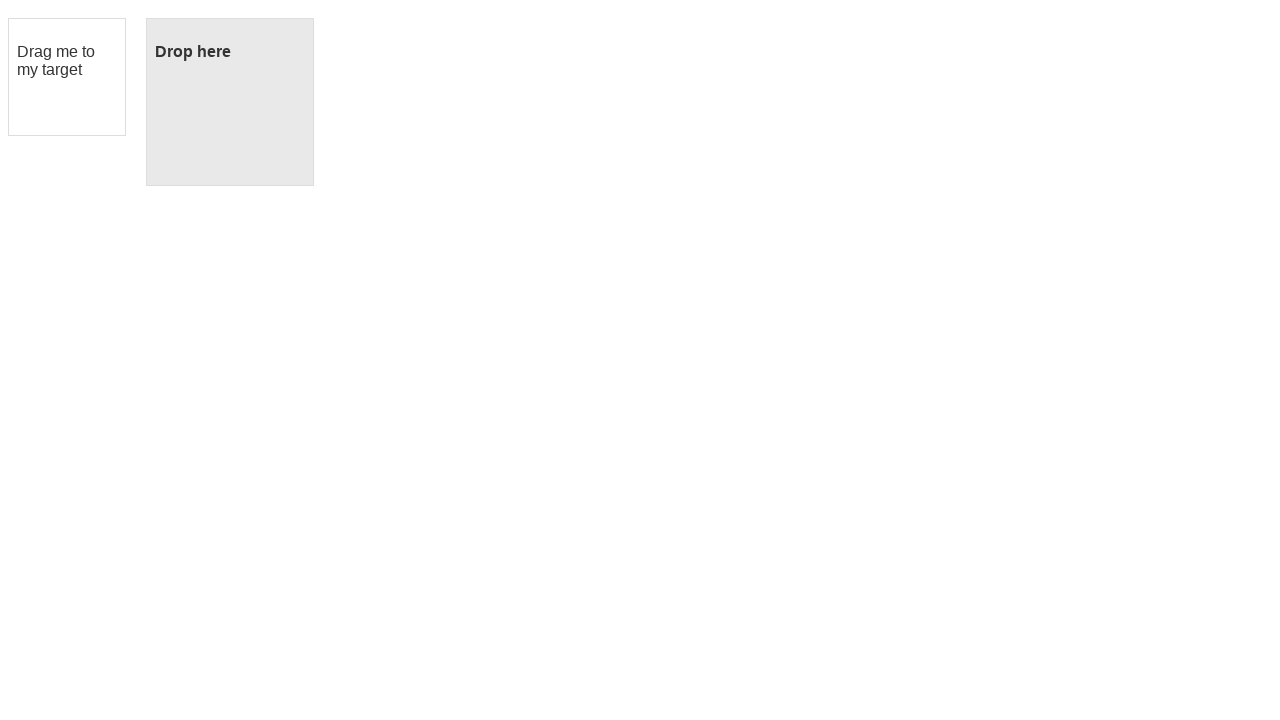

Pressed mouse button down on draggable element at (67, 77)
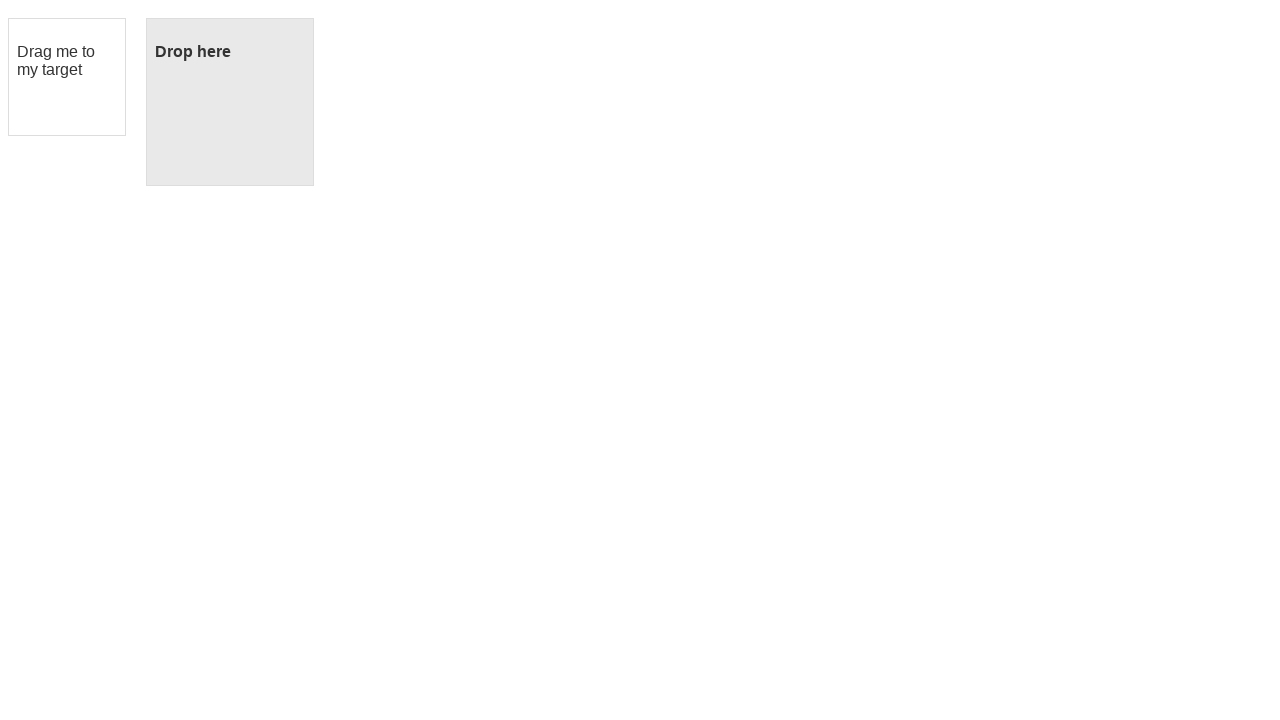

Moved mouse to droppable element center at (230, 102)
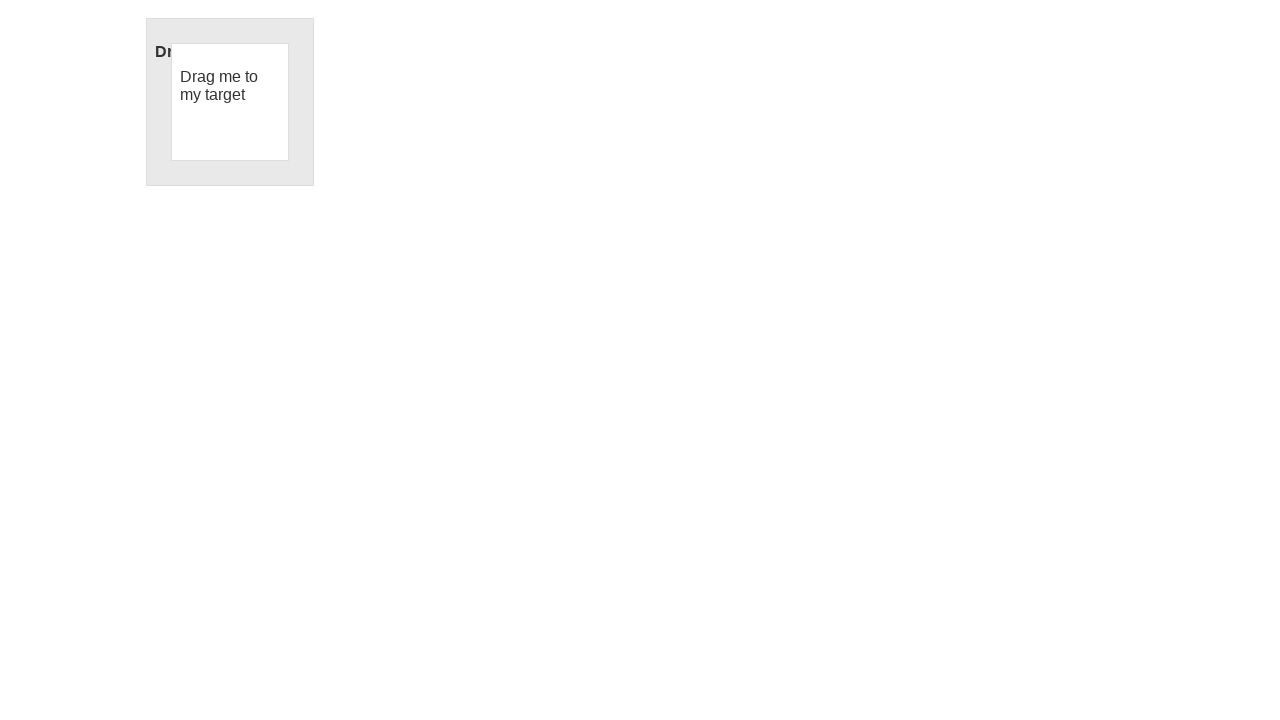

Released mouse button to complete drag and drop at (230, 102)
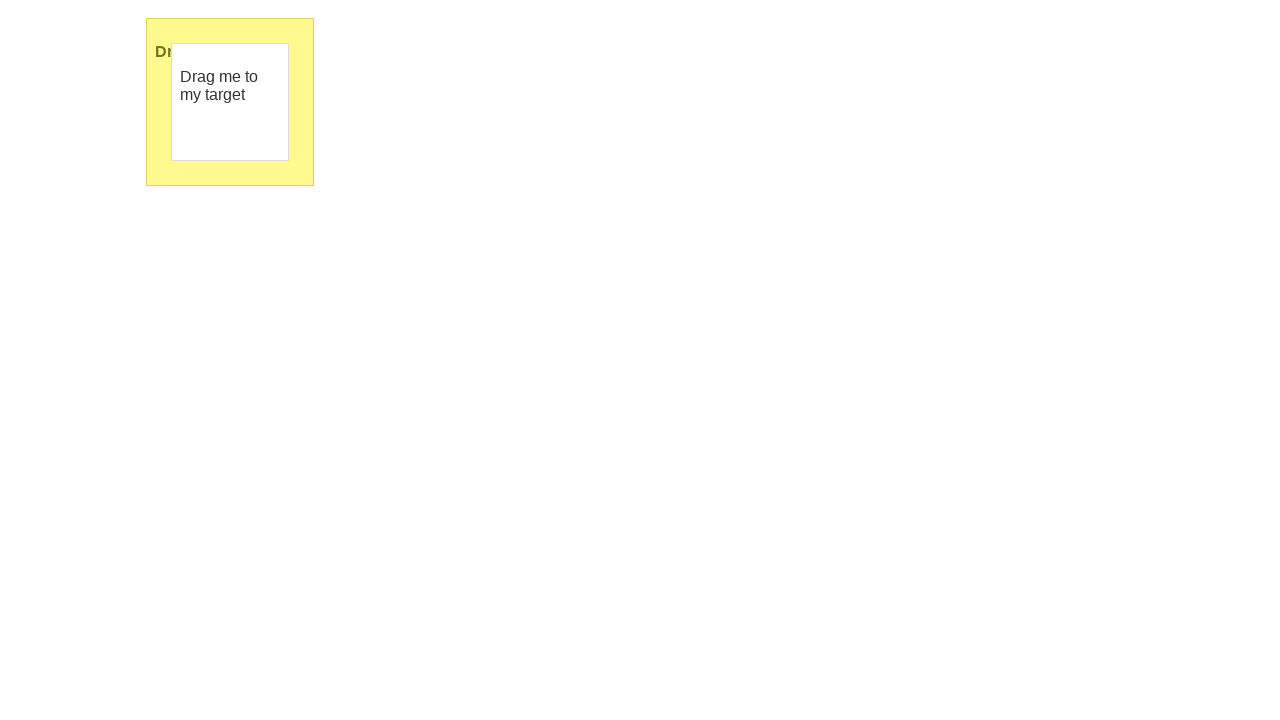

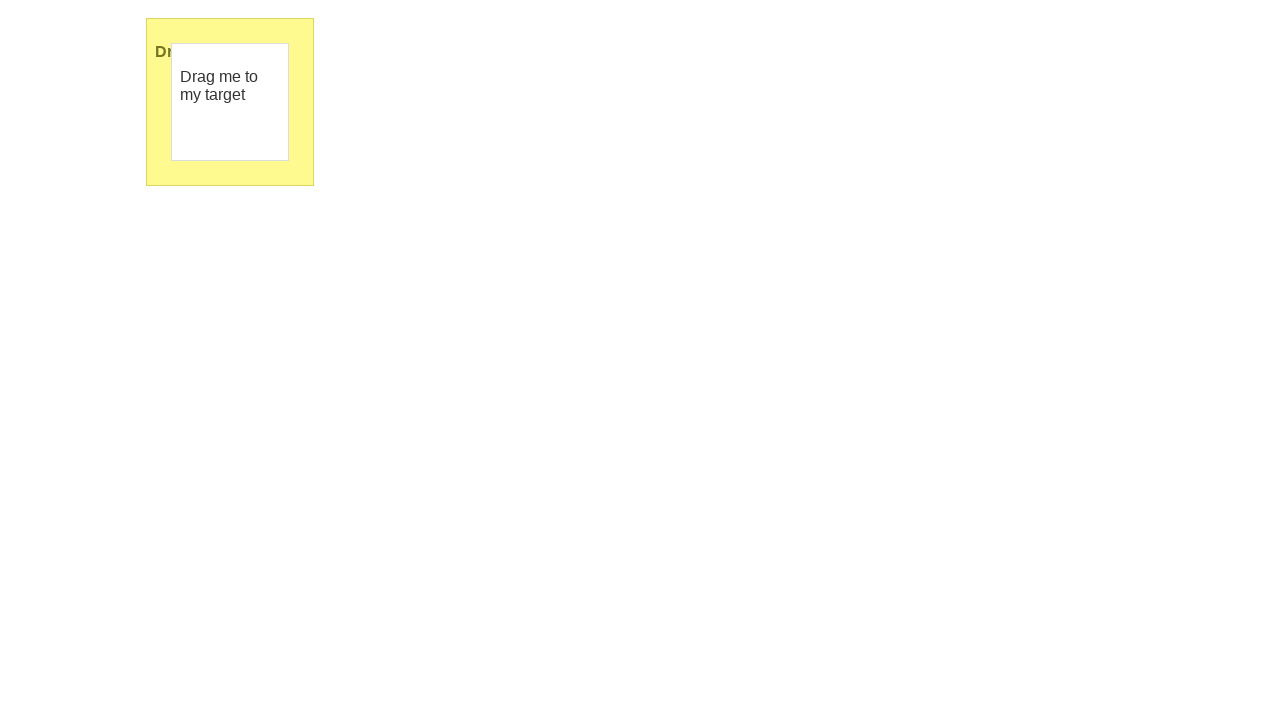